Opens the Zerodha Kite trading platform homepage and maximizes the browser window to verify the page loads successfully.

Starting URL: https://kite.zerodha.com/

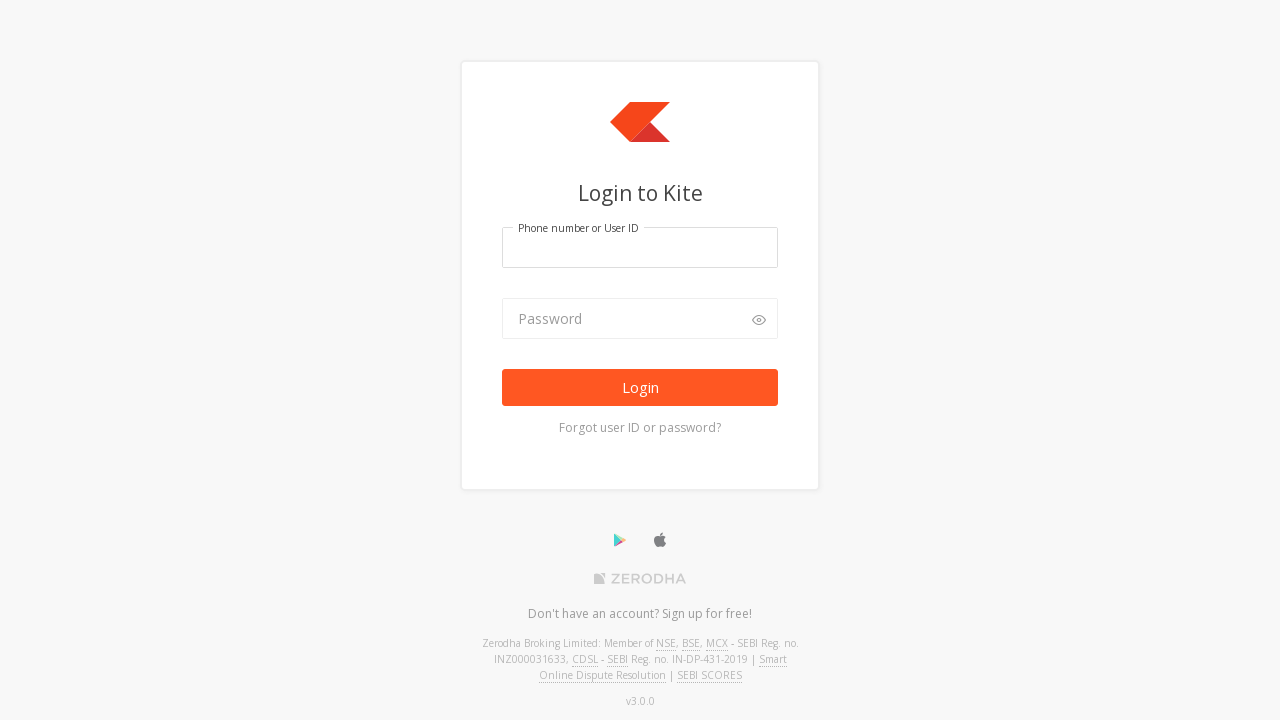

Waited for Zerodha Kite homepage to load (DOM content loaded)
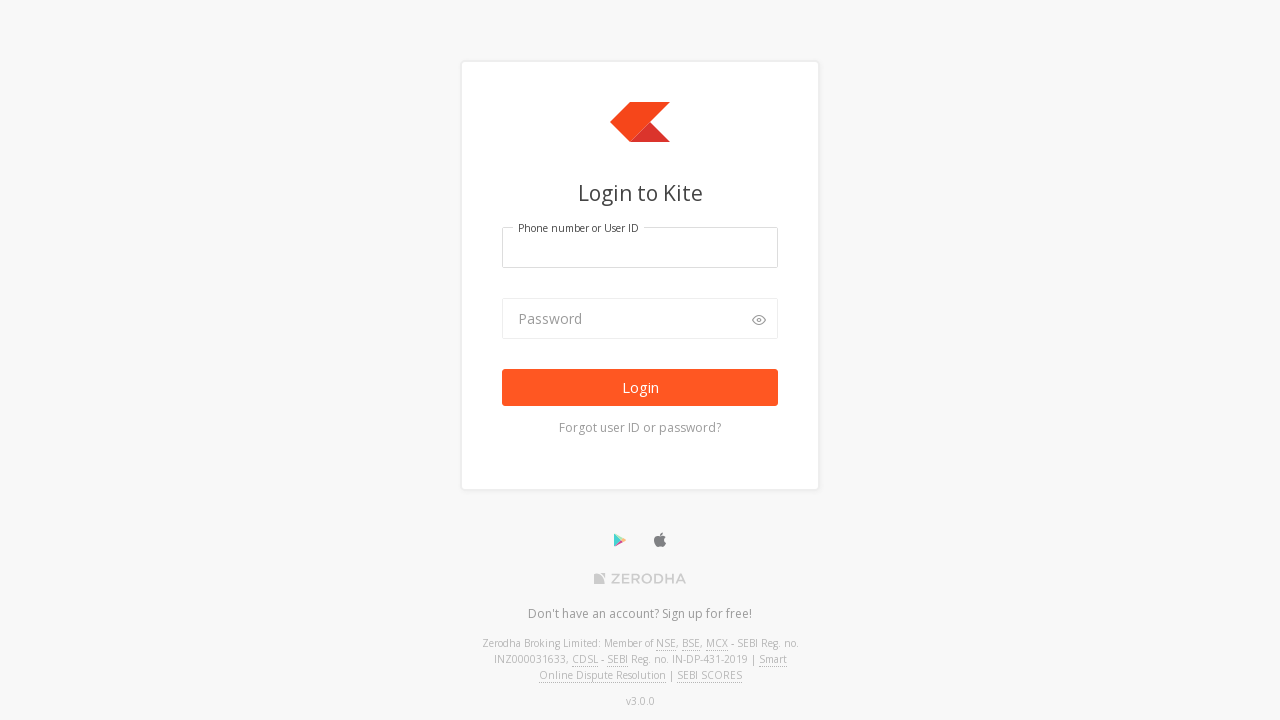

Maximized browser window to 1920x1080 resolution
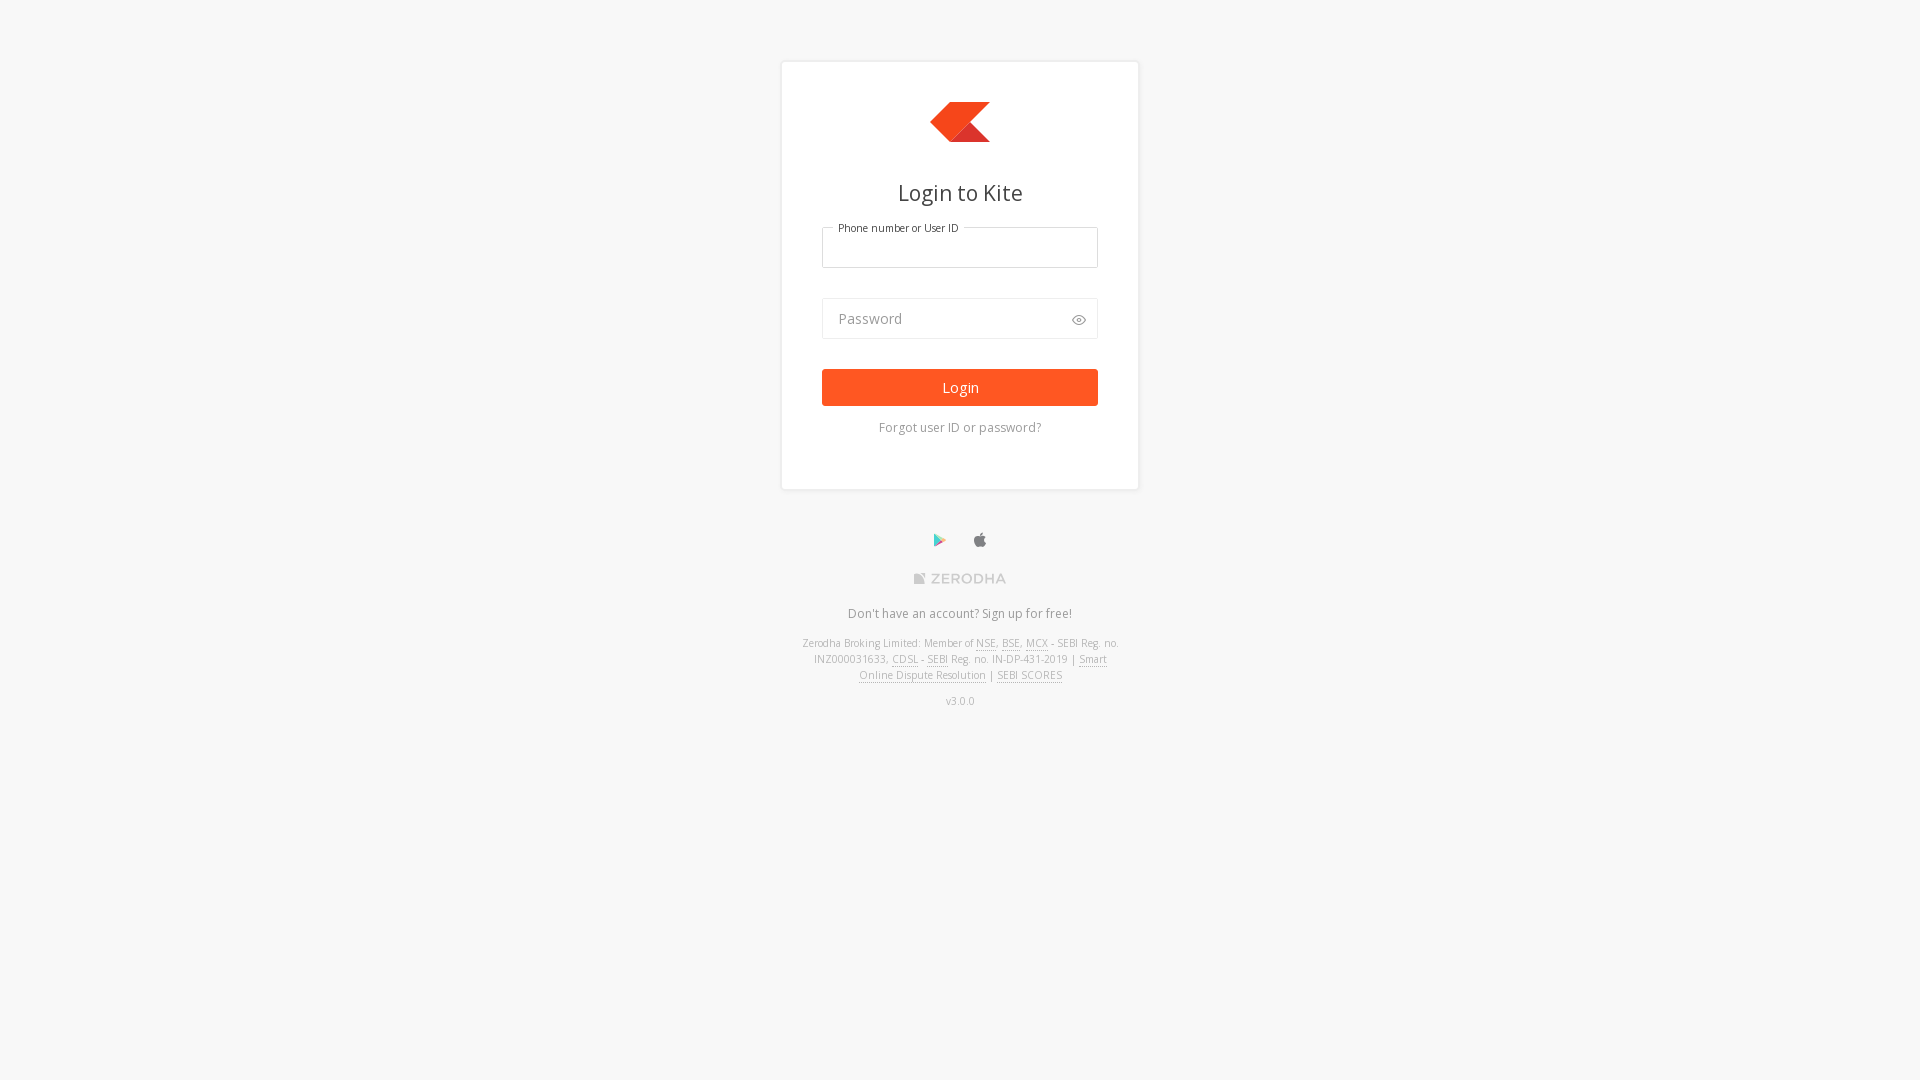

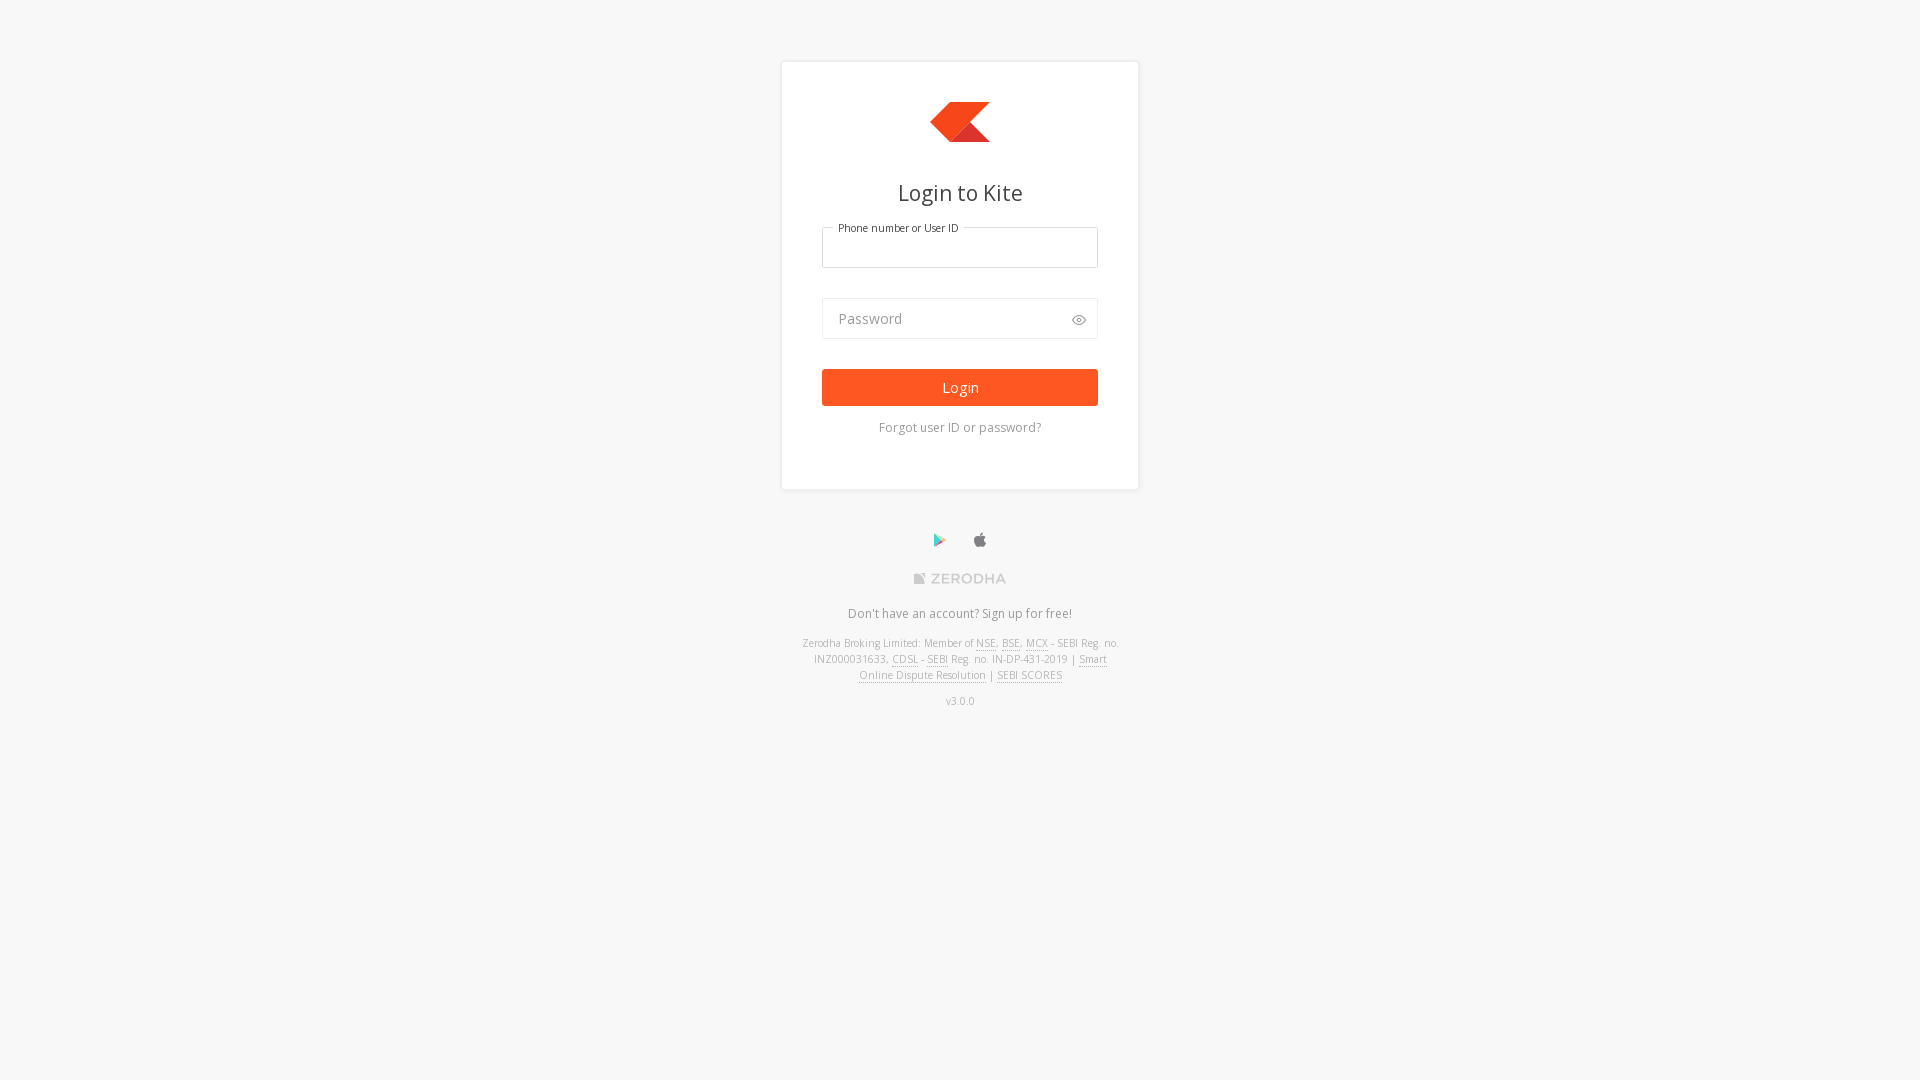